Tests navigation by clicking a text link

Starting URL: https://the-internet.herokuapp.com

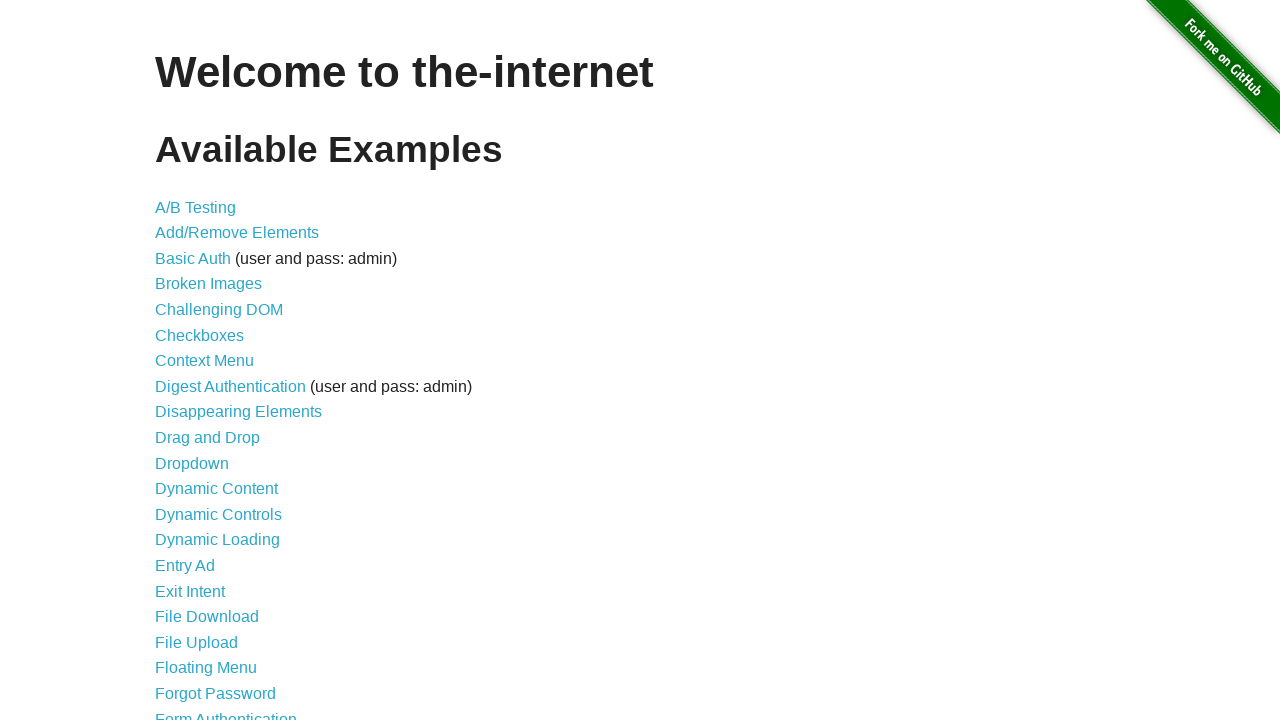

Clicked on the Context Menu text link at (204, 361) on text=Context Menu
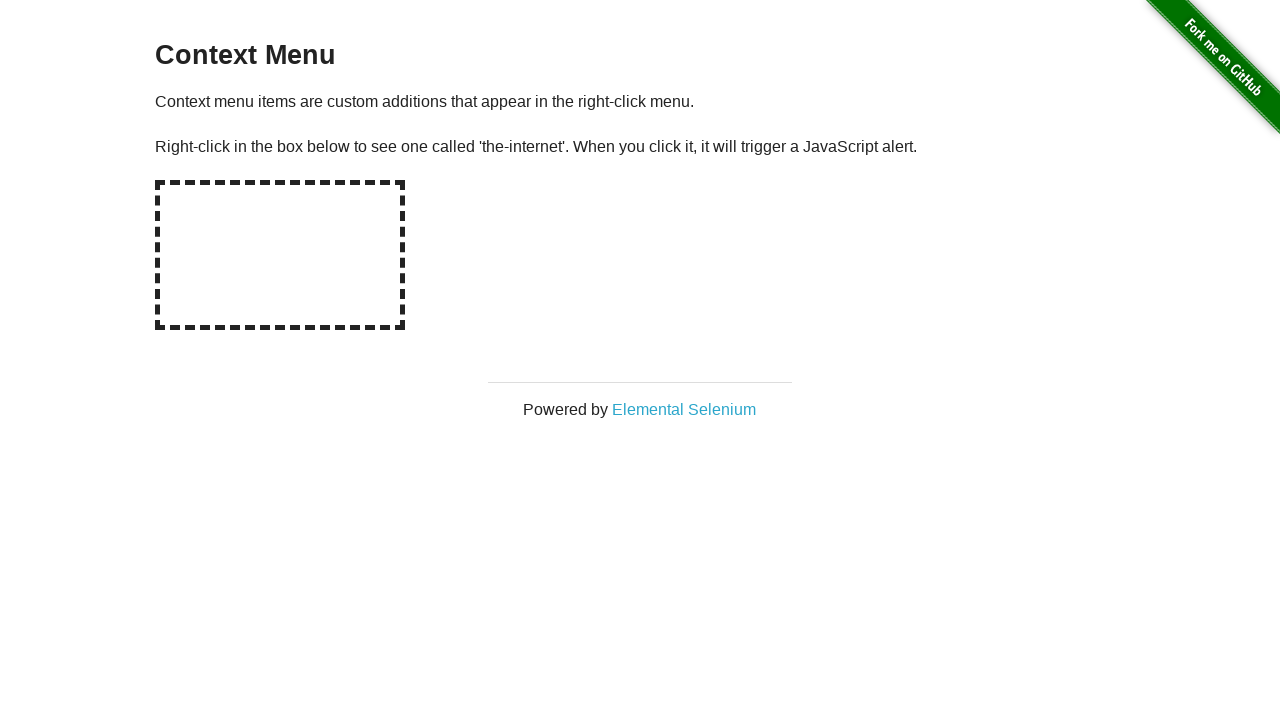

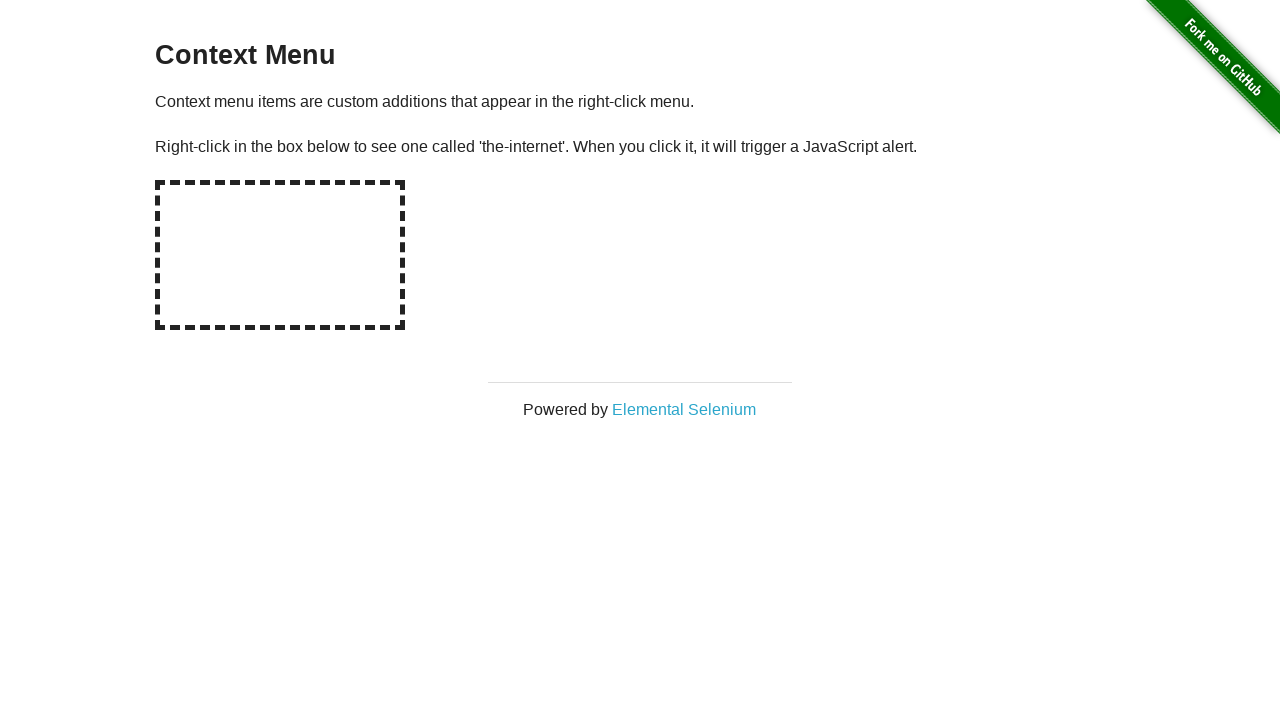